Tests table interaction on a training website by counting columns and rows, reading cell values, clicking a column header to sort the table, and verifying the table content changes after sorting.

Starting URL: https://training-support.net/webelements/tables

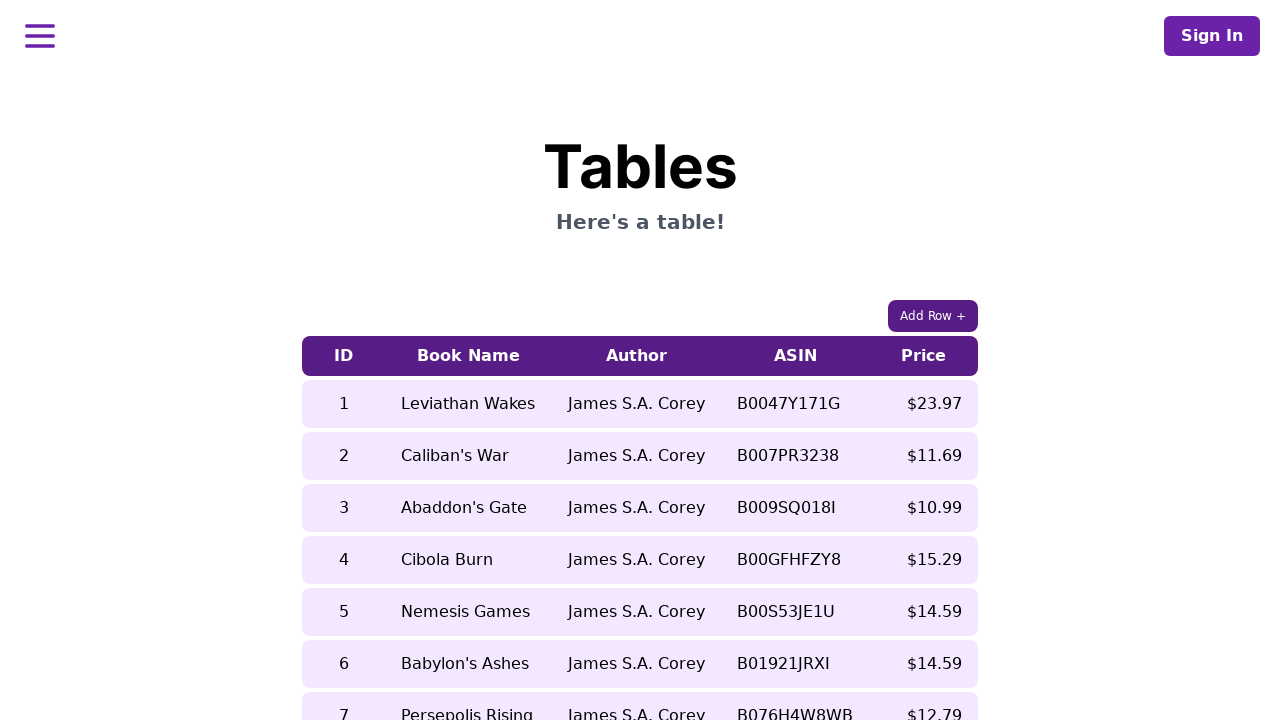

Waited for table with class 'table-auto' to be visible
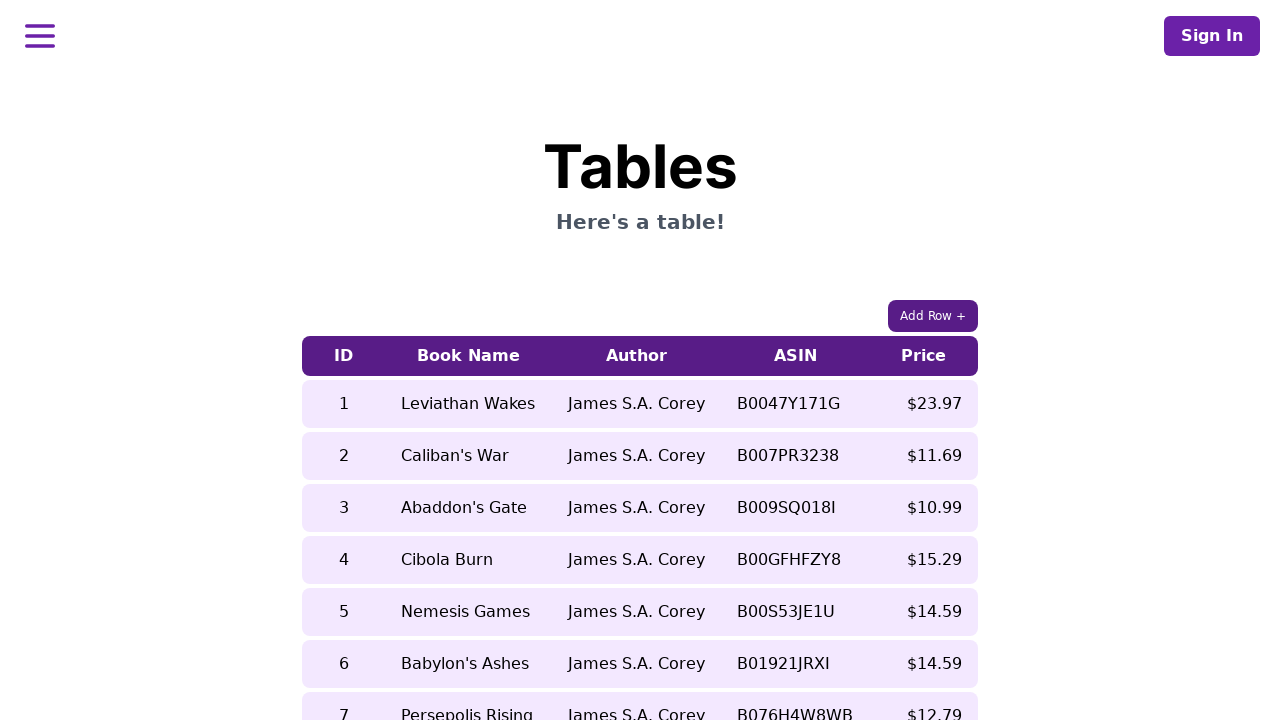

Located all column headers in table
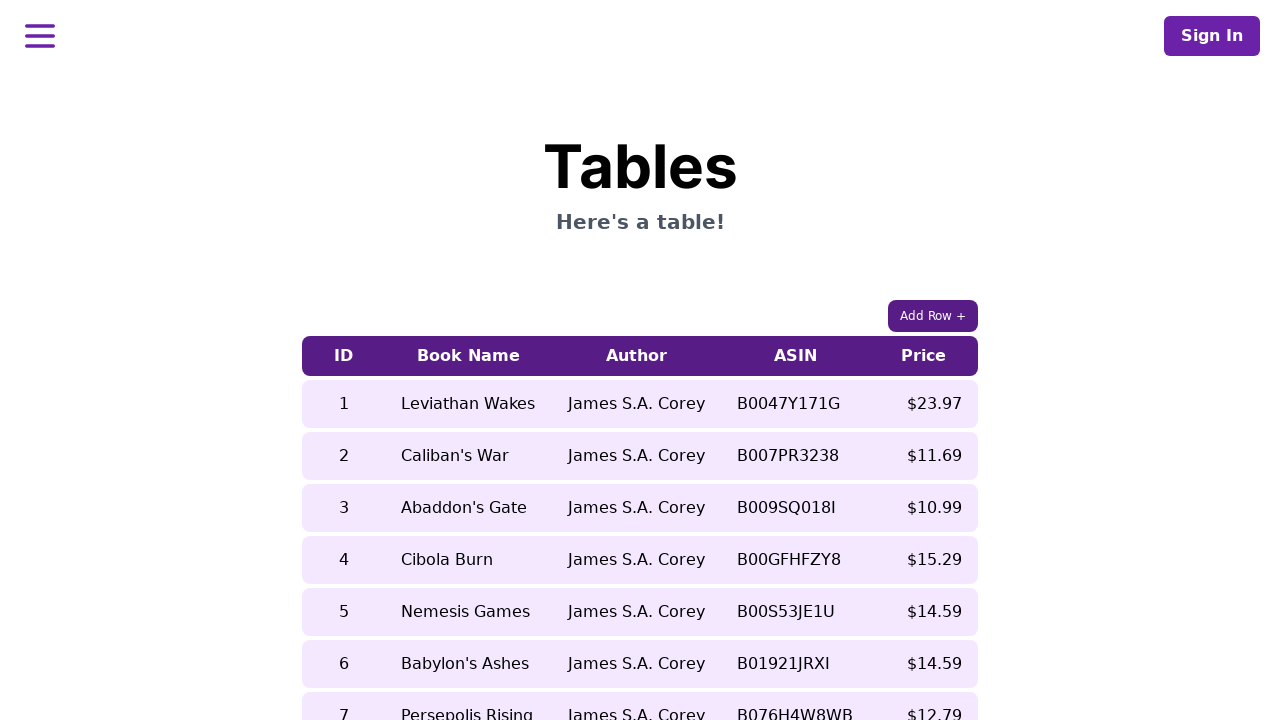

Waited for first column header to be available
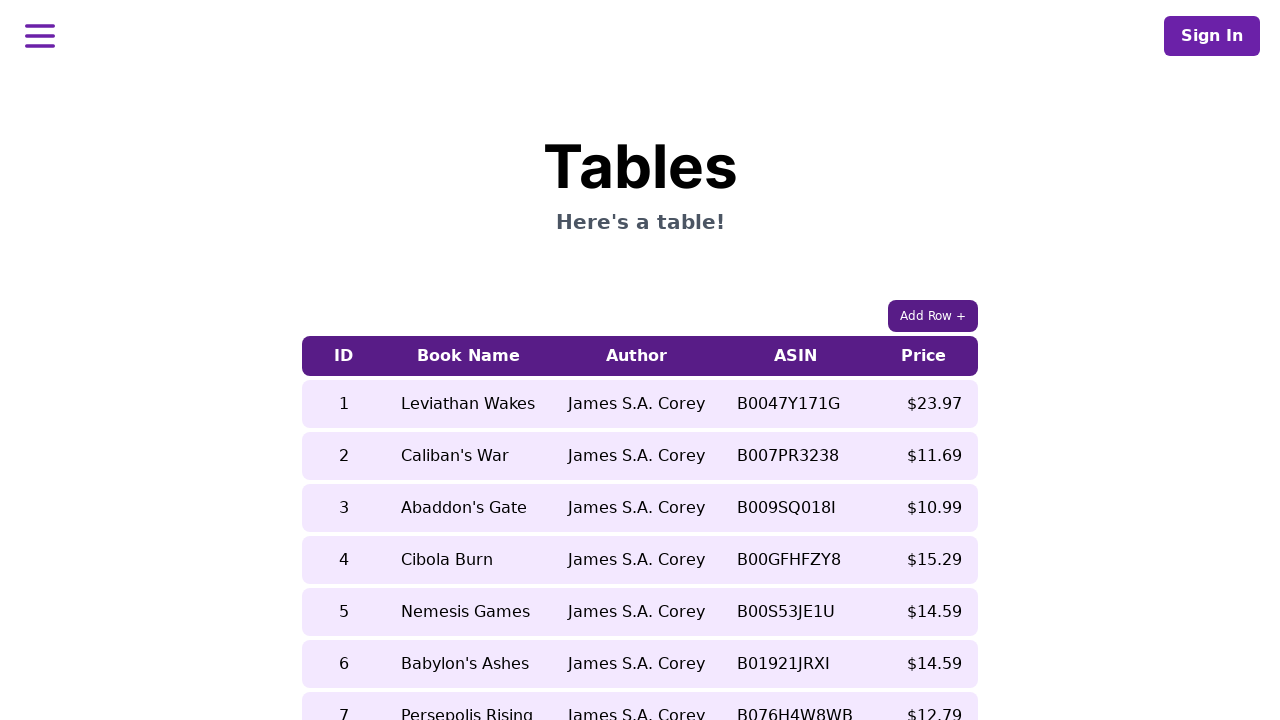

Located all table rows in tbody
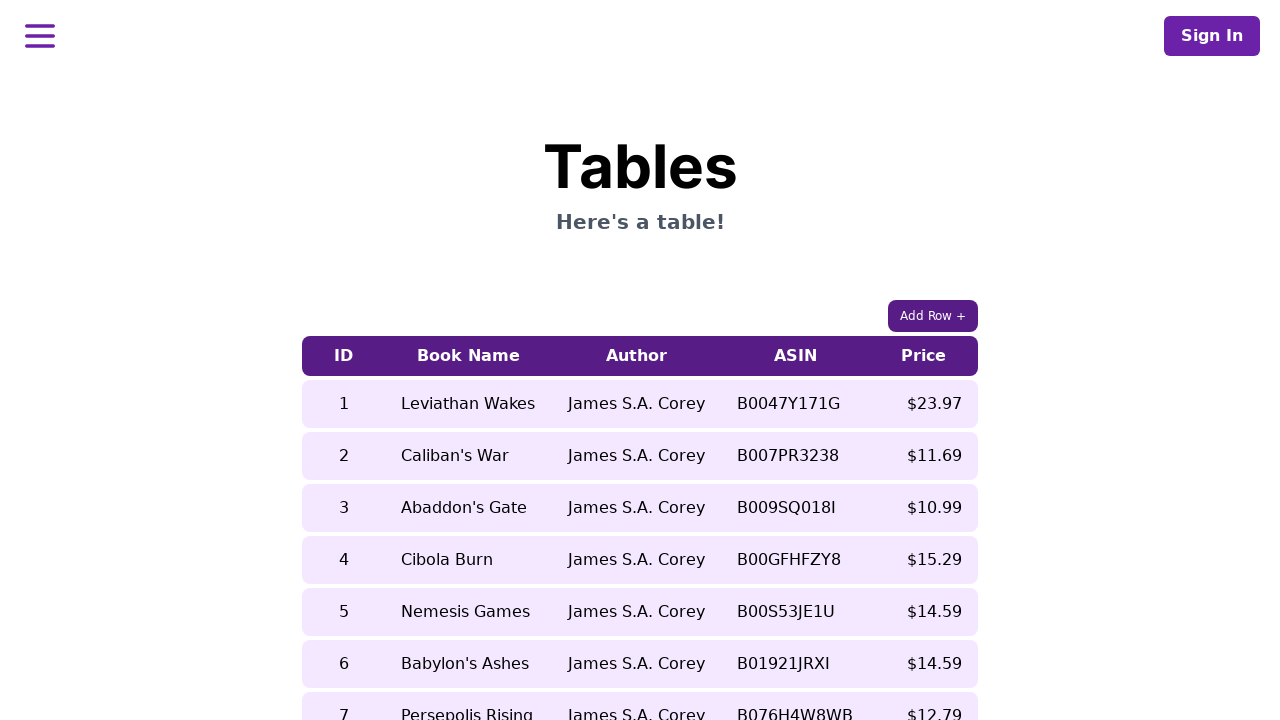

Waited for first table row to be available
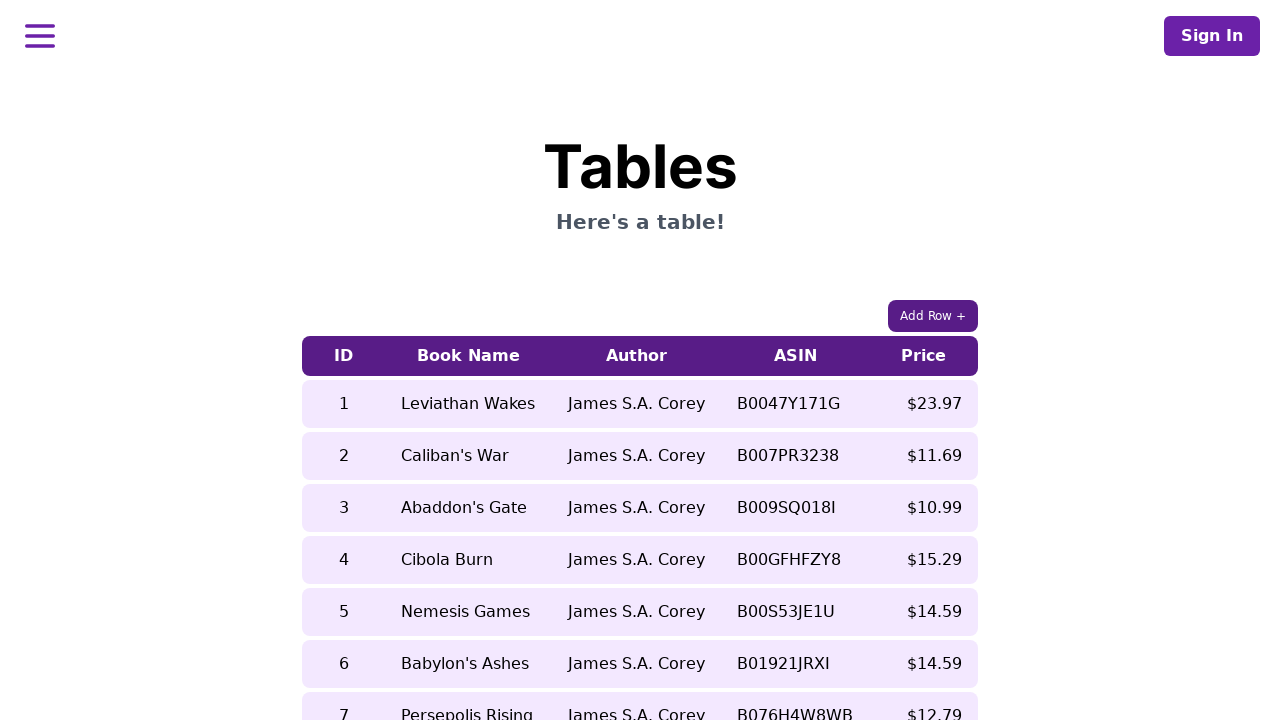

Located book name cell in 5th row before sorting
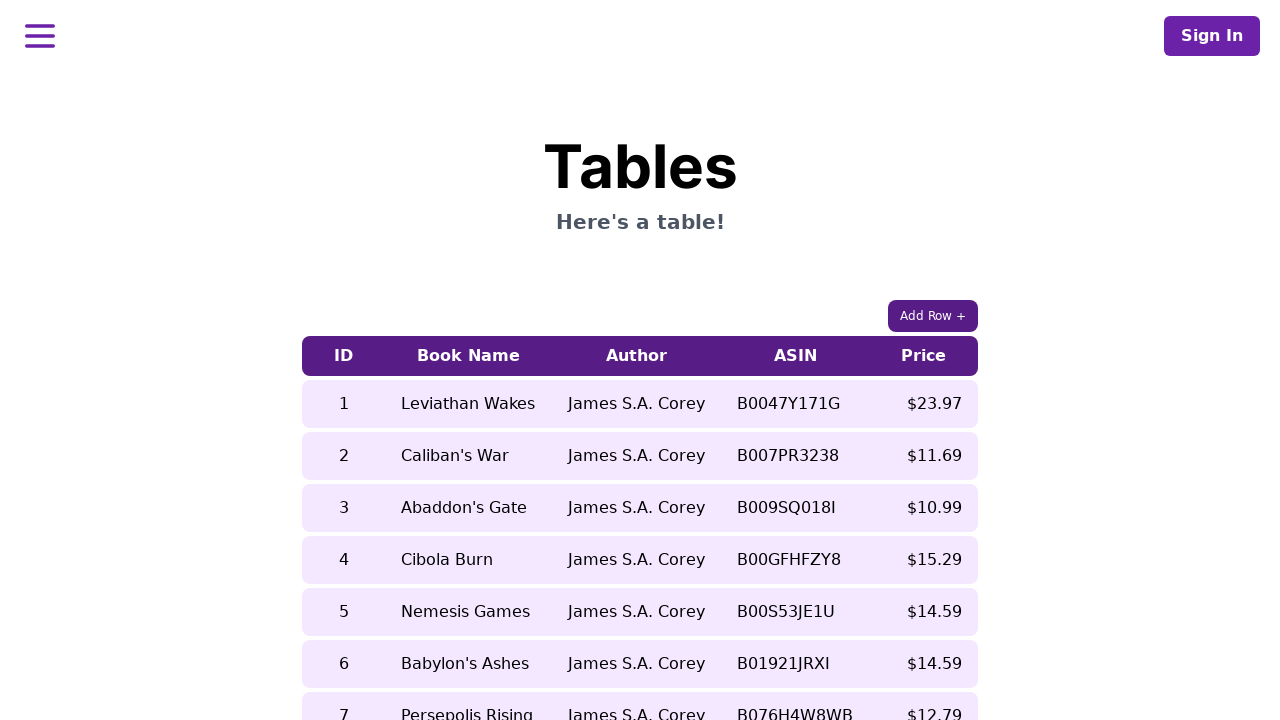

Waited for book name cell in 5th row to be available
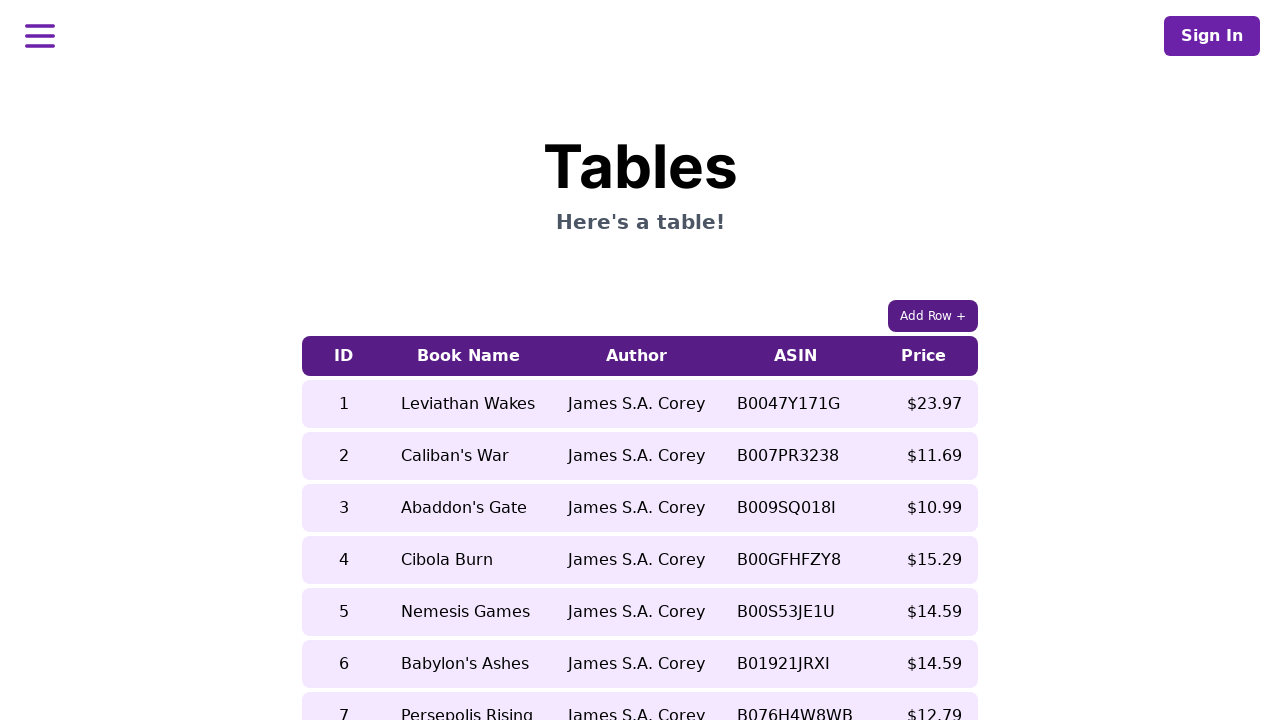

Clicked 5th column header to sort the table at (924, 356) on xpath=//table[contains(@class, 'table-auto')]/thead/tr/th[5]
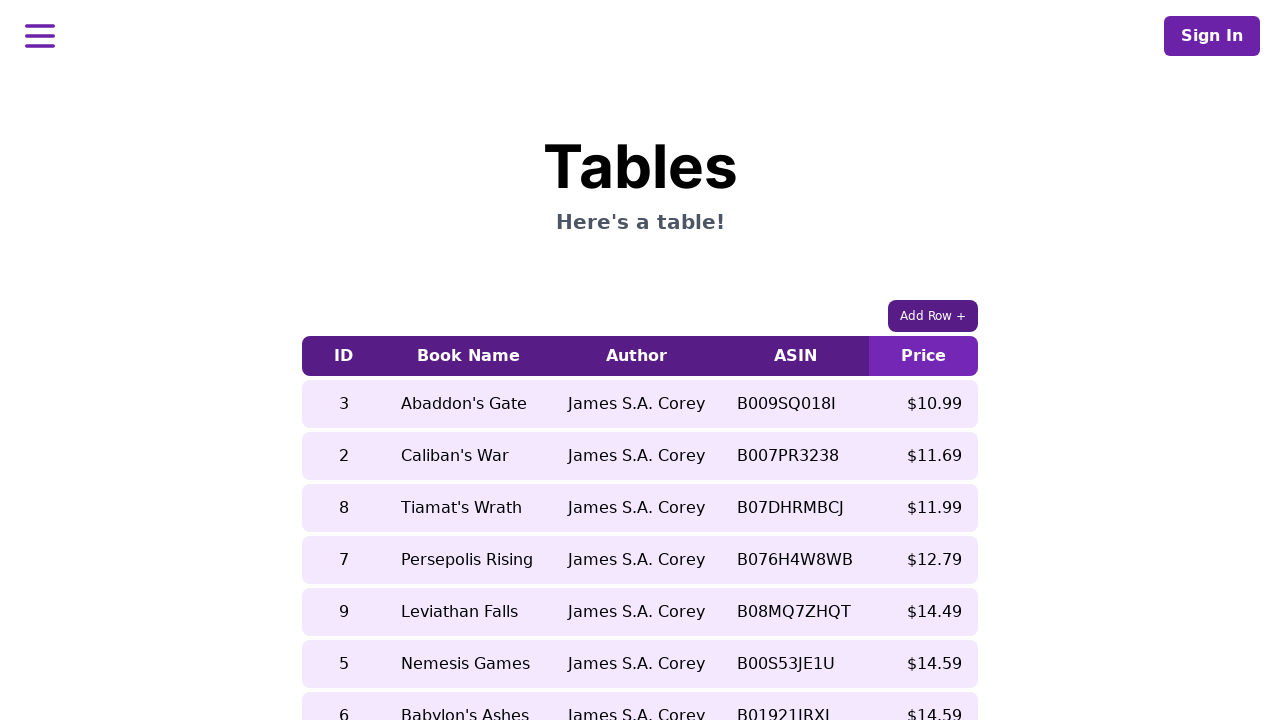

Waited 500ms for table to update after sorting
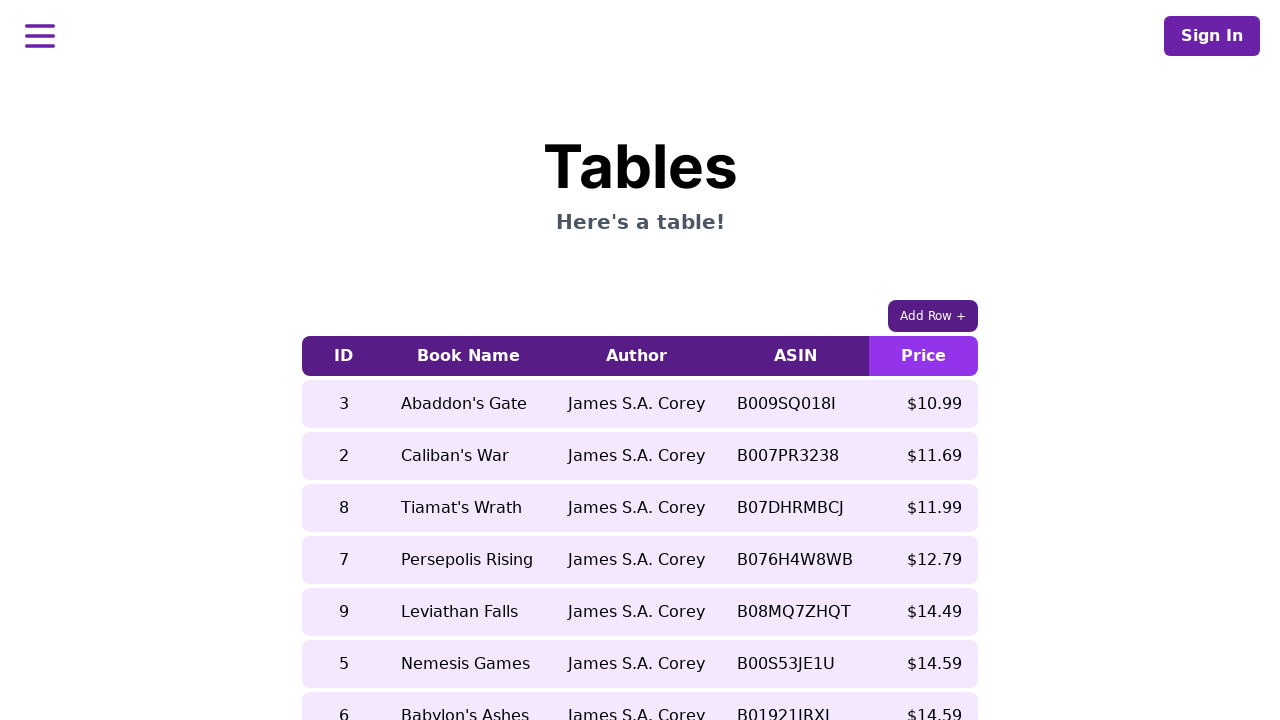

Located book name cell in 5th row after sorting
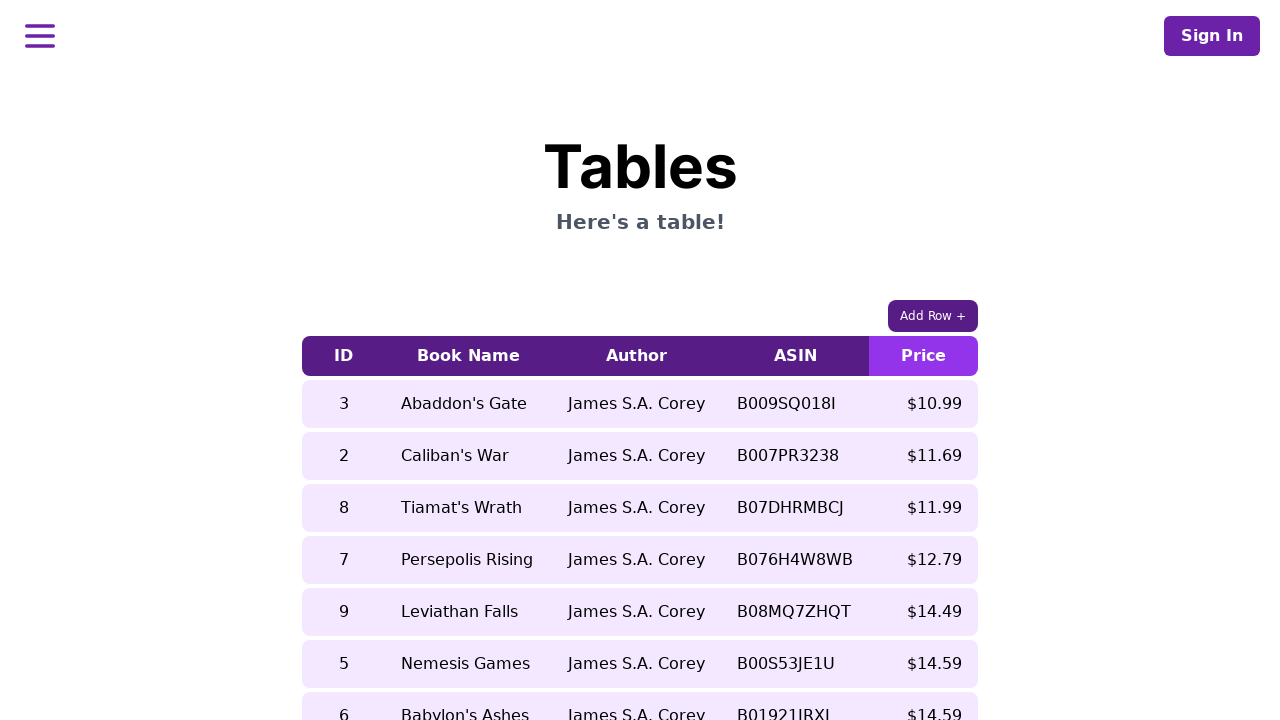

Waited for book name cell in 5th row to be available after sorting
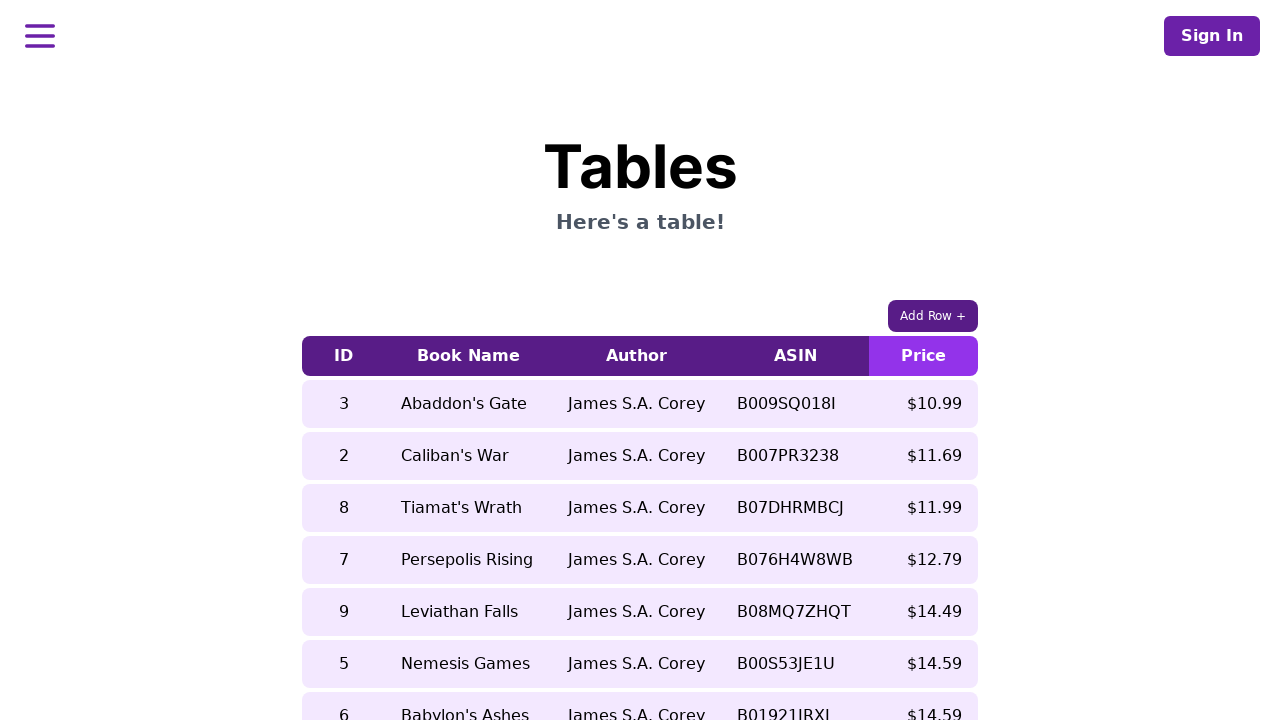

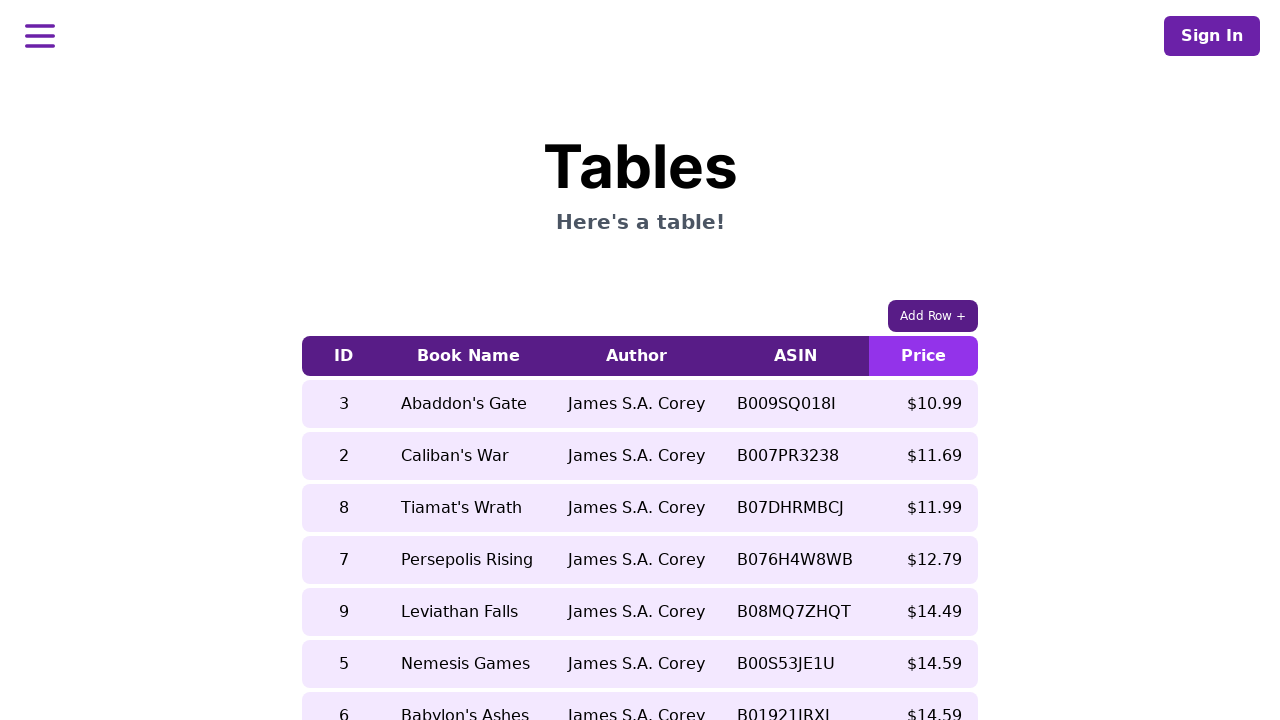